Navigates to the Brazilian COVID health data website and clicks on a button element (likely a download or action button)

Starting URL: https://covid.saude.gov.br/

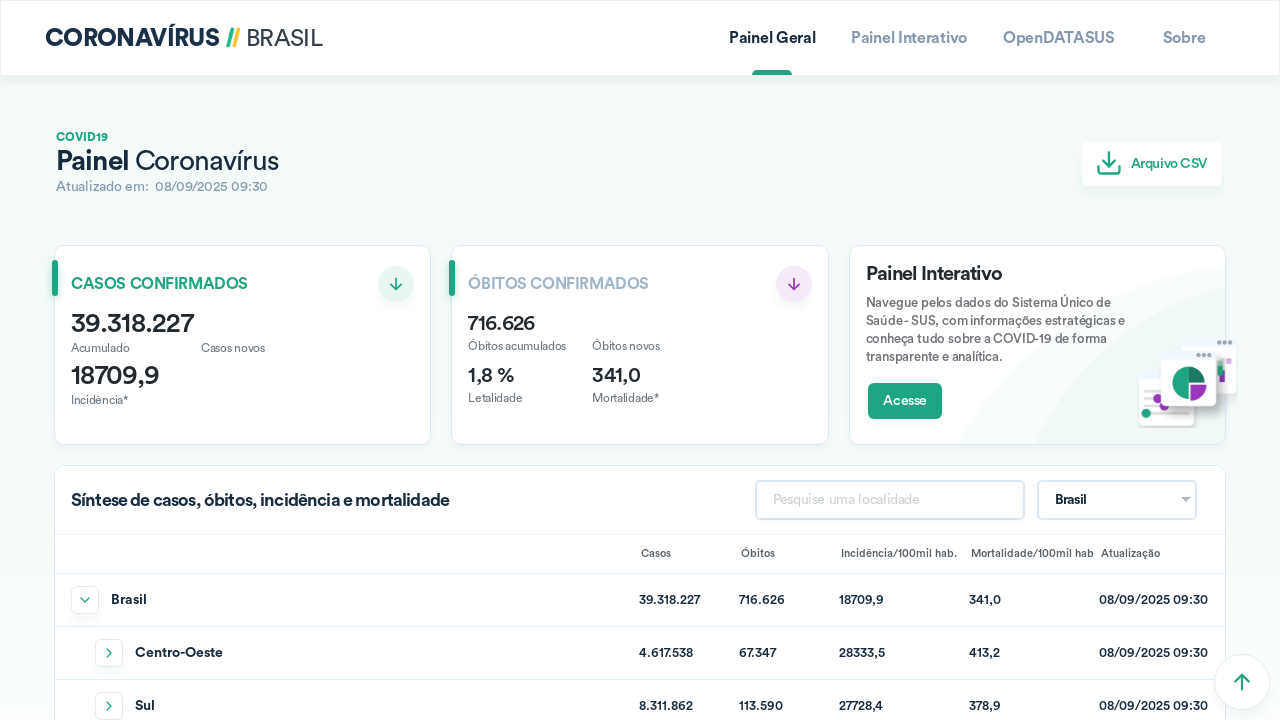

Waited for ion-button elements to be available on the Brazilian COVID health data website
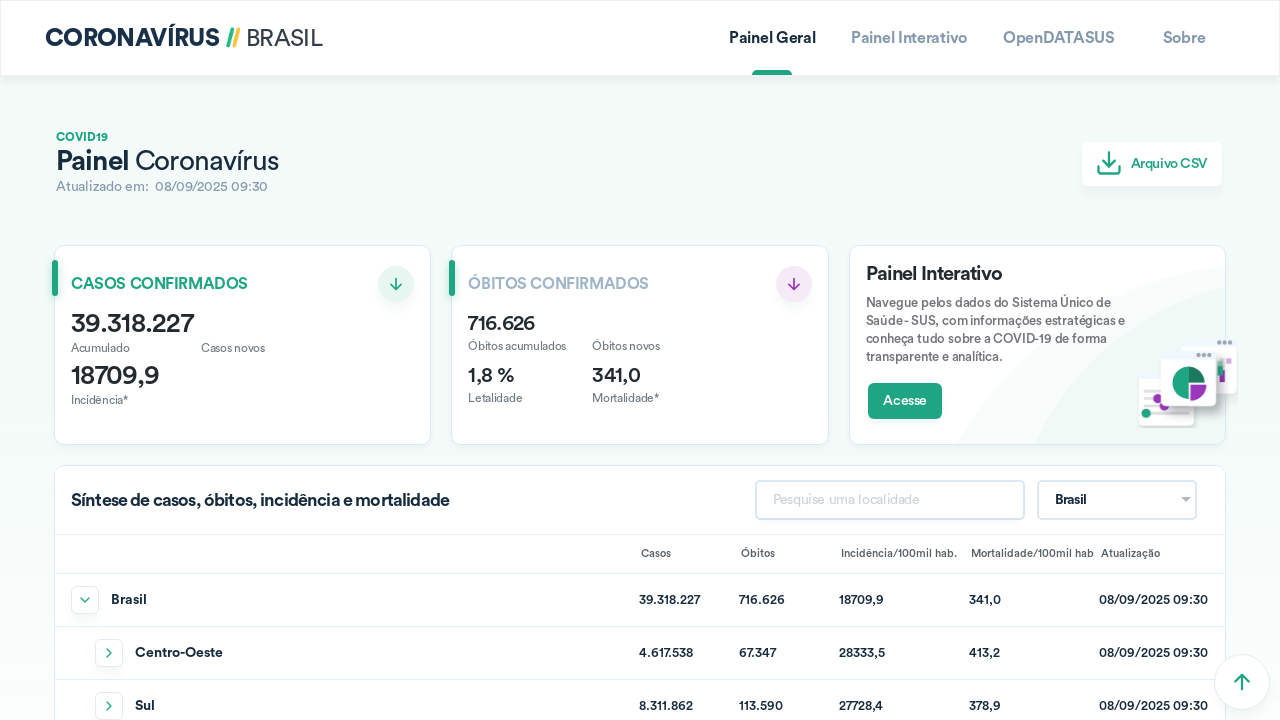

Located all ion-button elements on the page
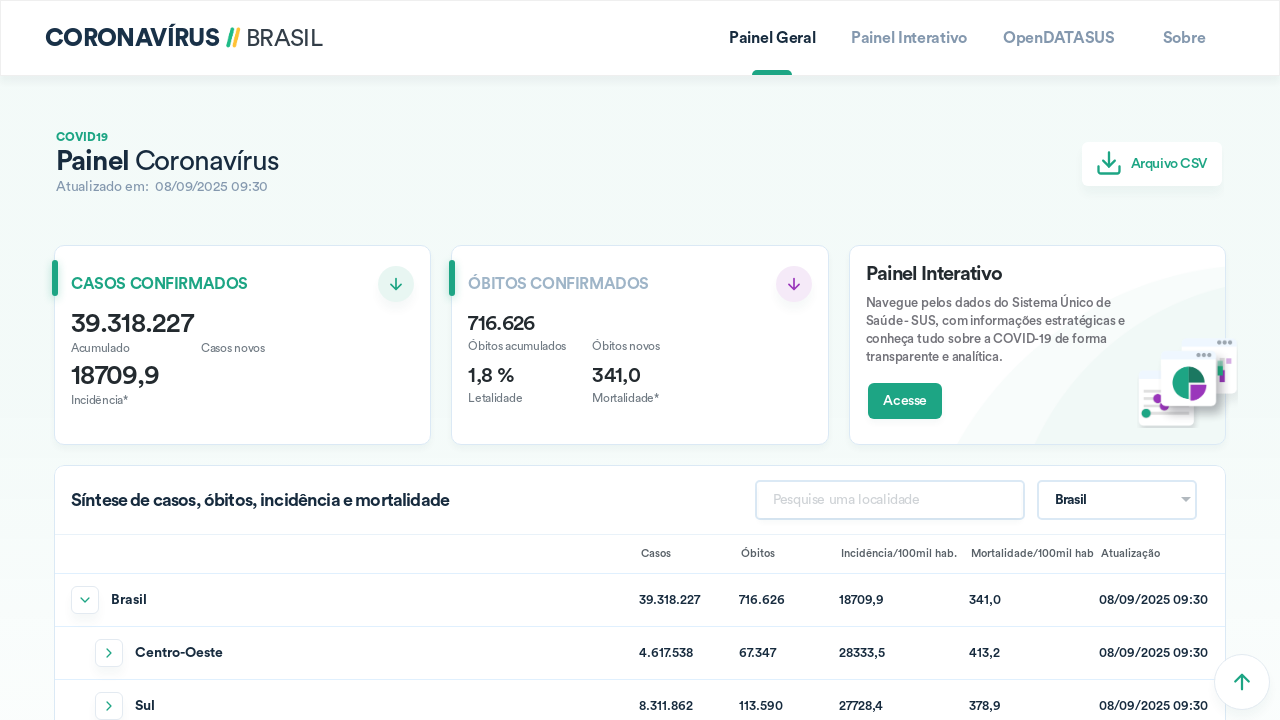

Clicked the 4th button element (likely a download or action button) at (1184, 38) on ion-button >> nth=3
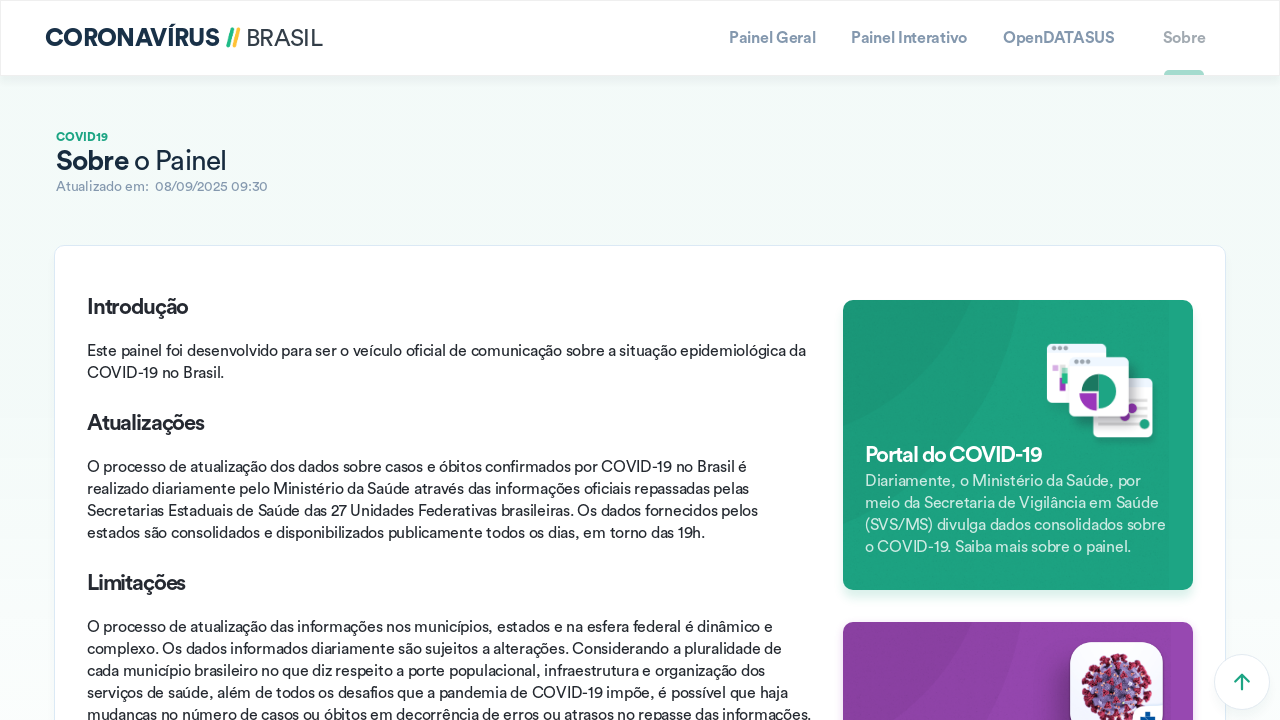

Waited 2 seconds for the action to complete
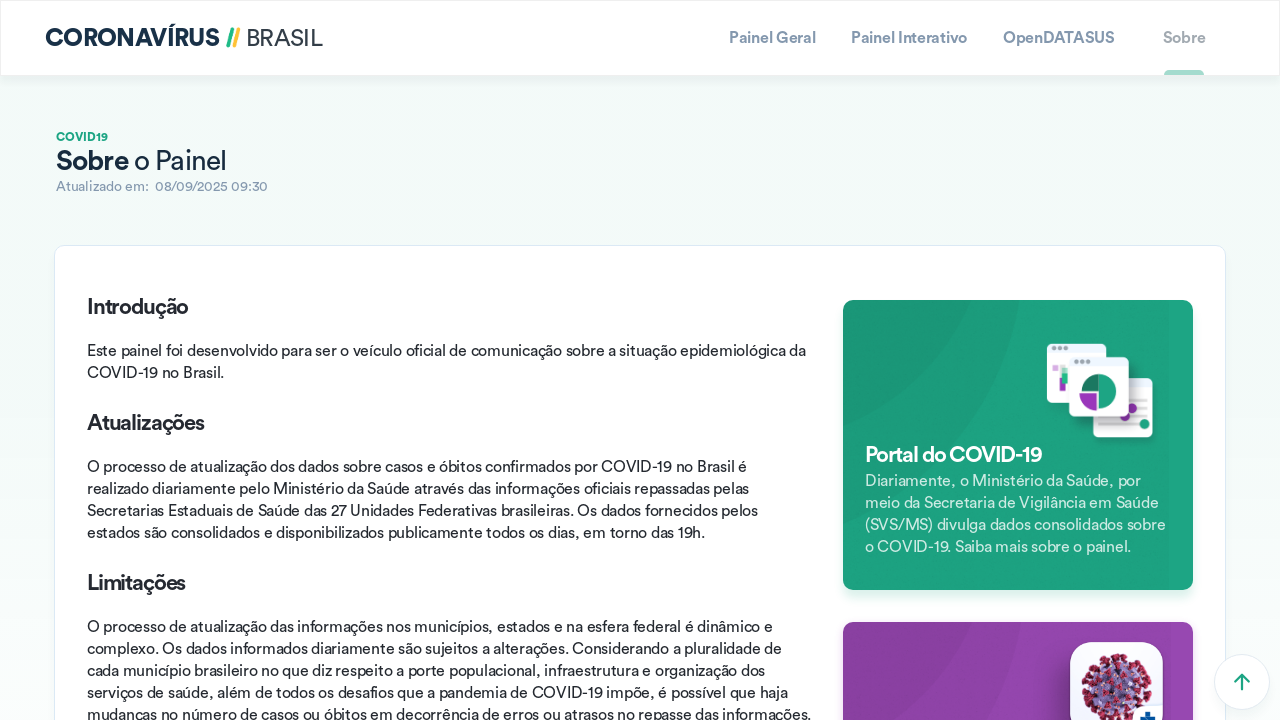

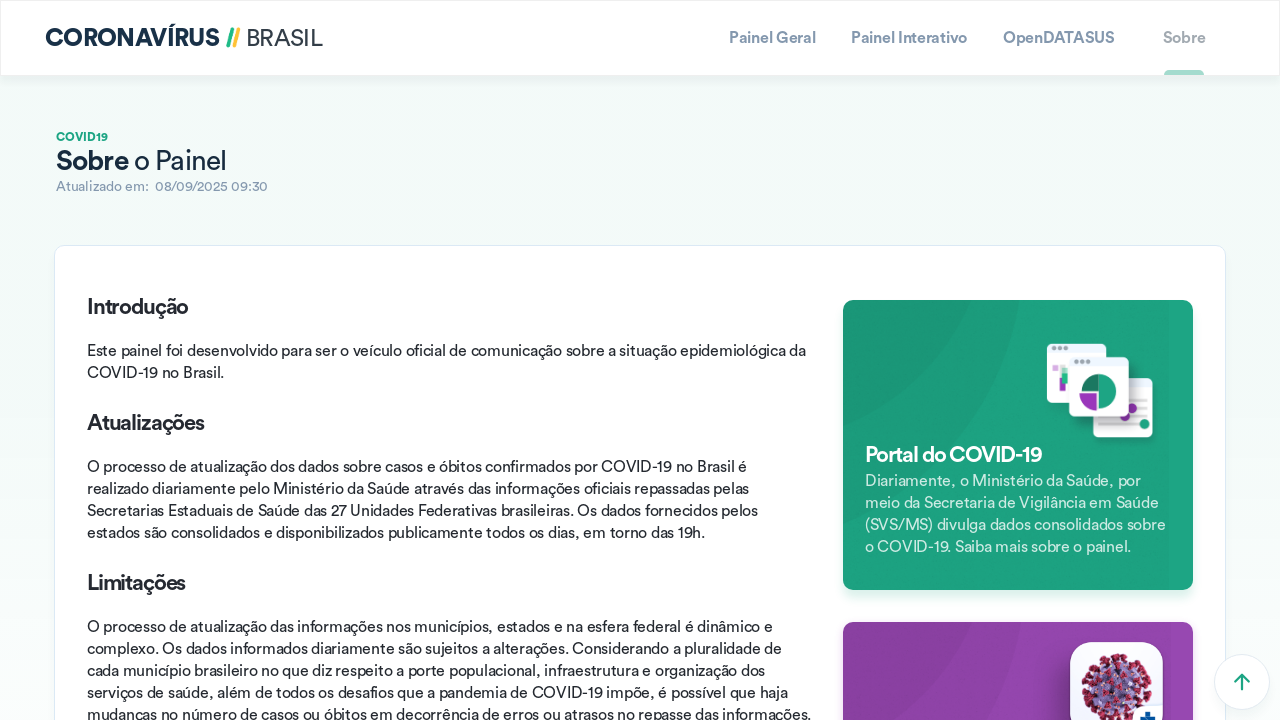